Tests JavaScript alert handling by clicking a button that triggers an alert dialog, then accepting the alert.

Starting URL: https://formy-project.herokuapp.com/switch-window

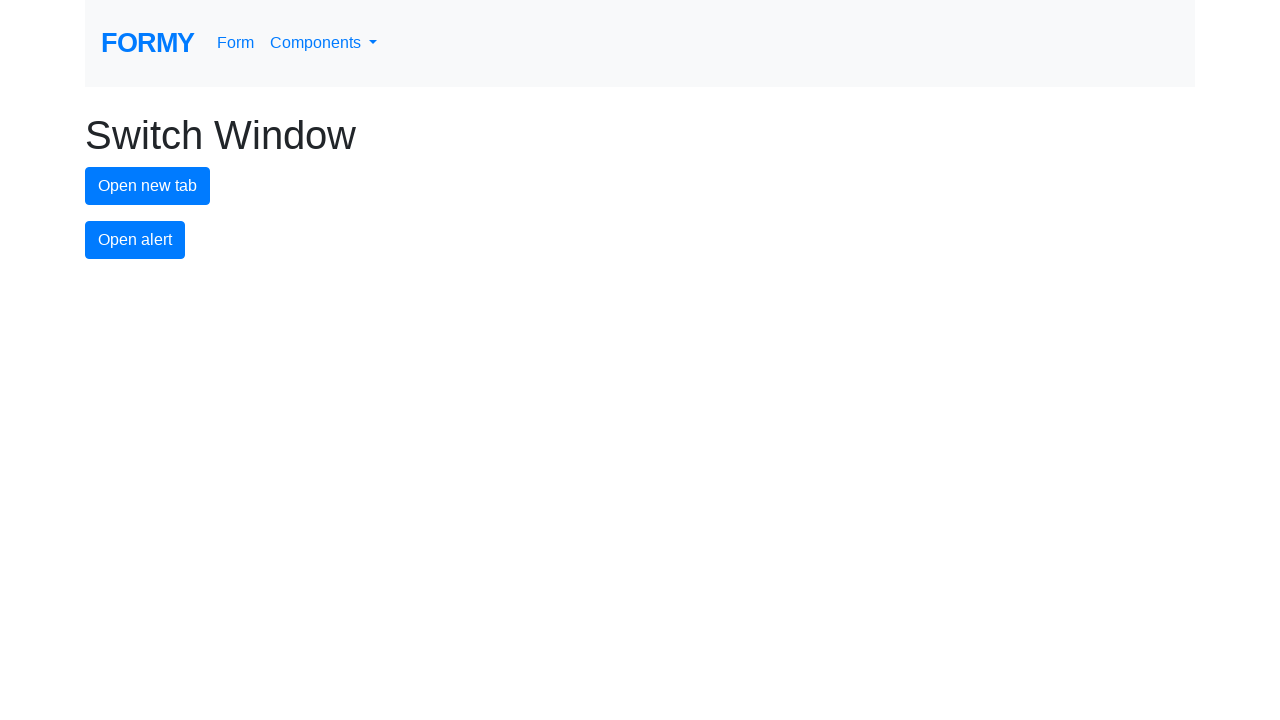

Clicked alert button to trigger JavaScript alert at (135, 240) on #alert-button
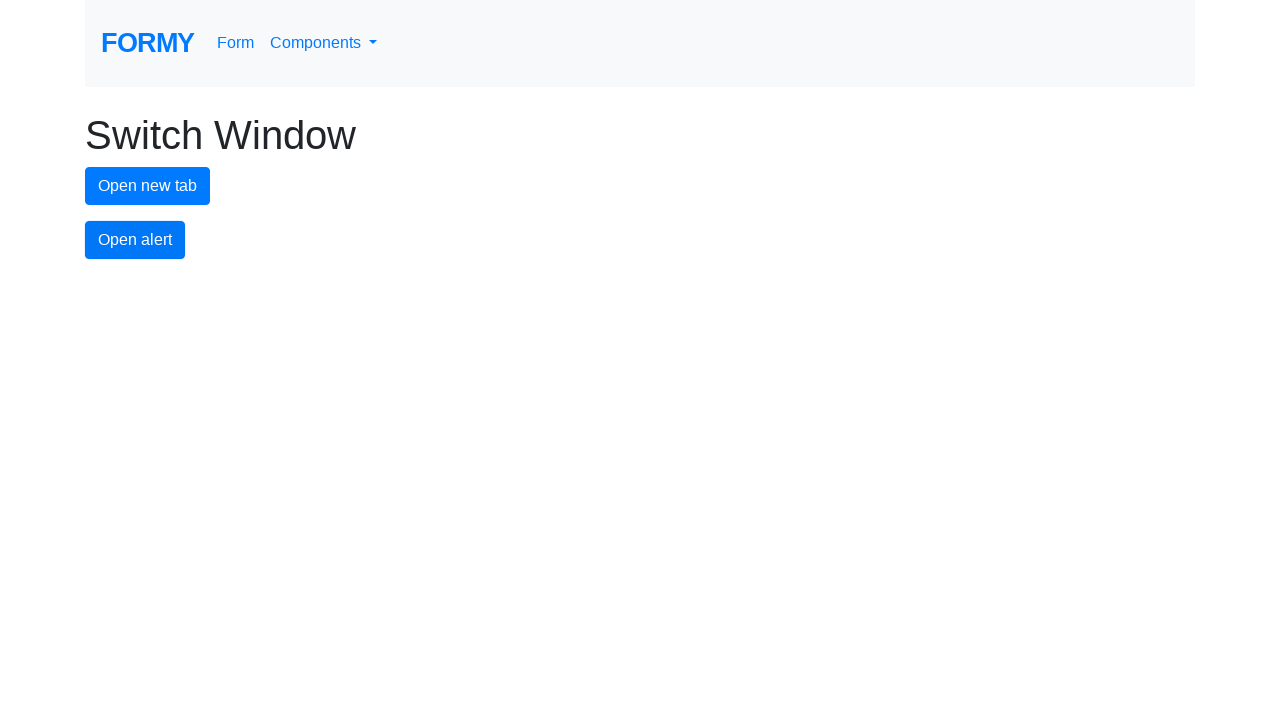

Set up dialog handler to accept alerts
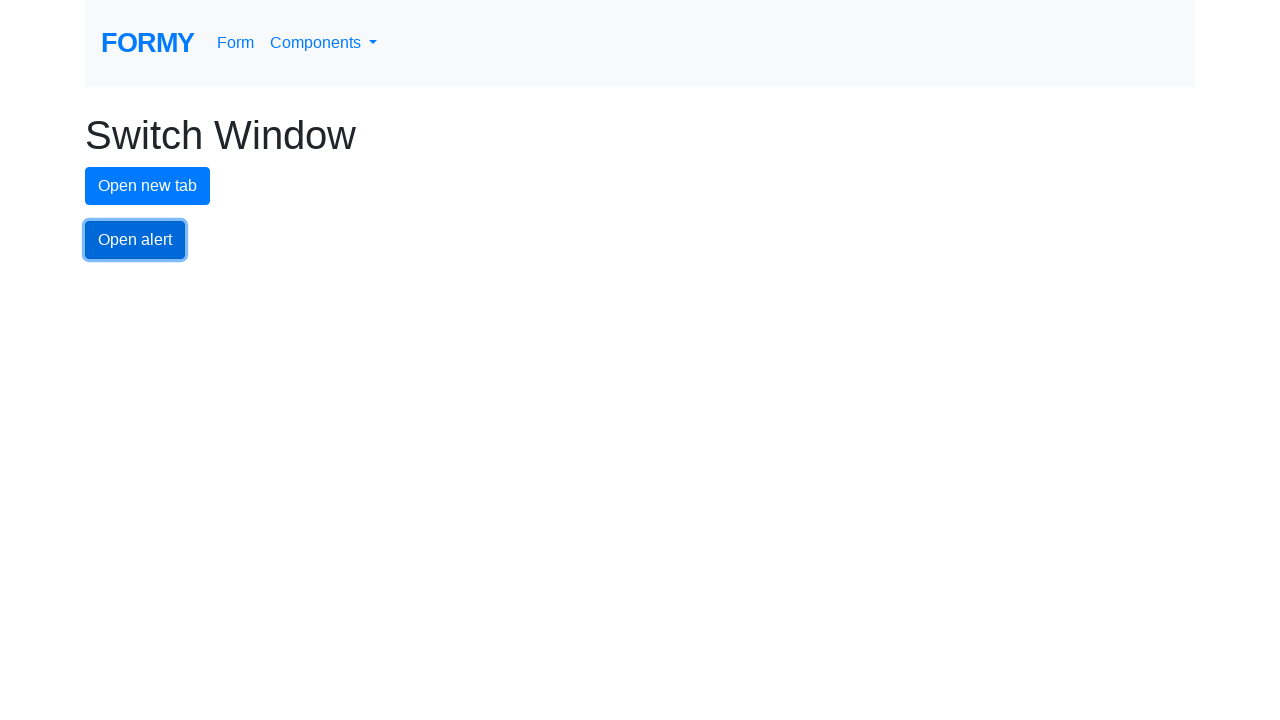

Set up one-time dialog handler to accept alert
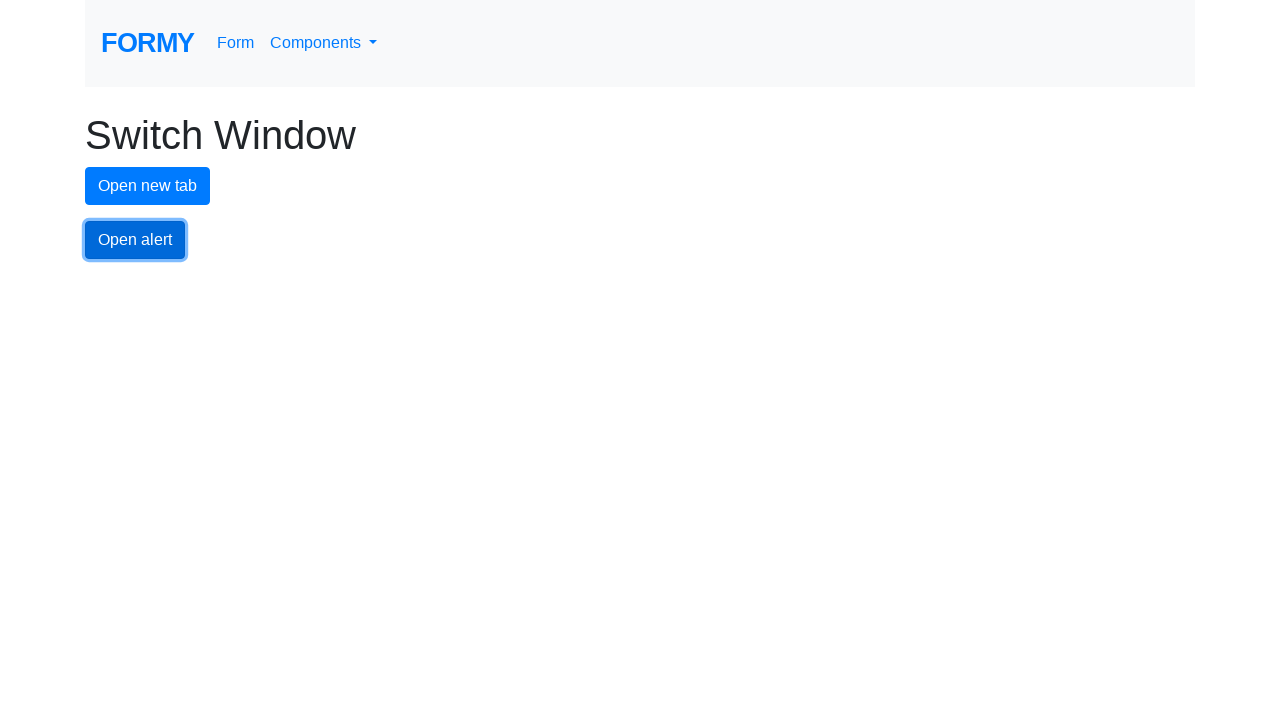

Clicked alert button and accepted the alert dialog at (135, 240) on #alert-button
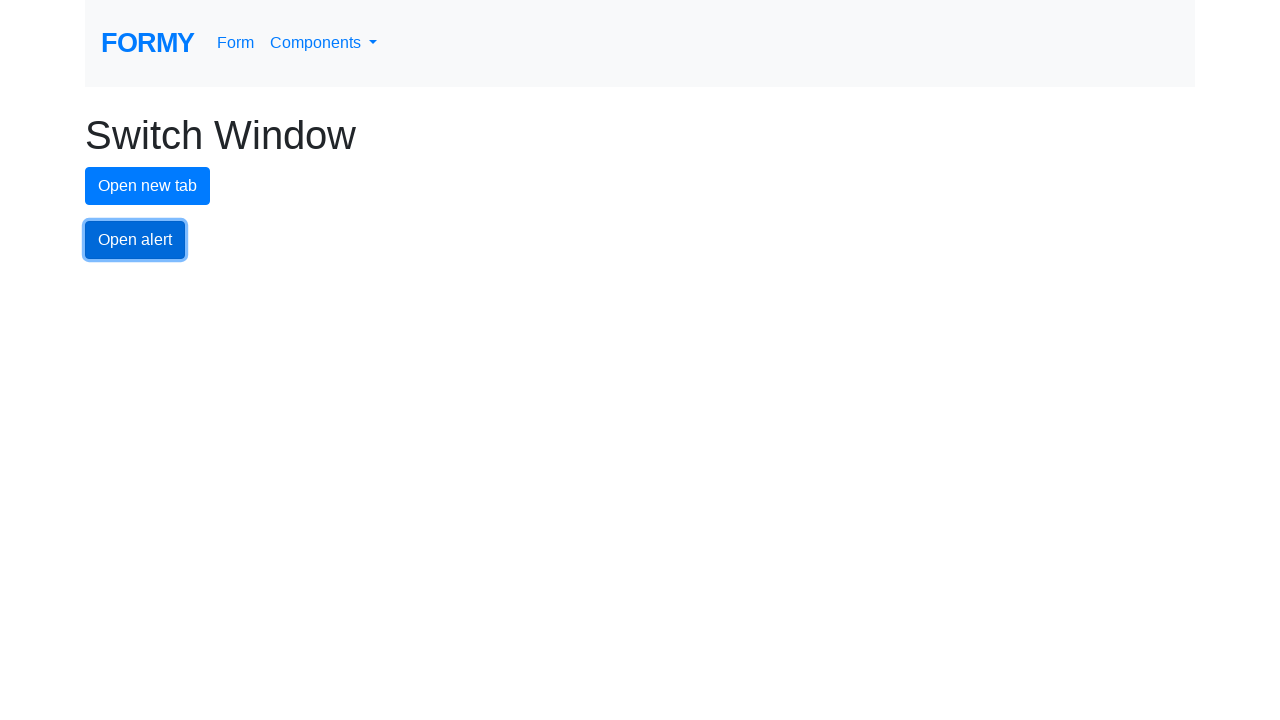

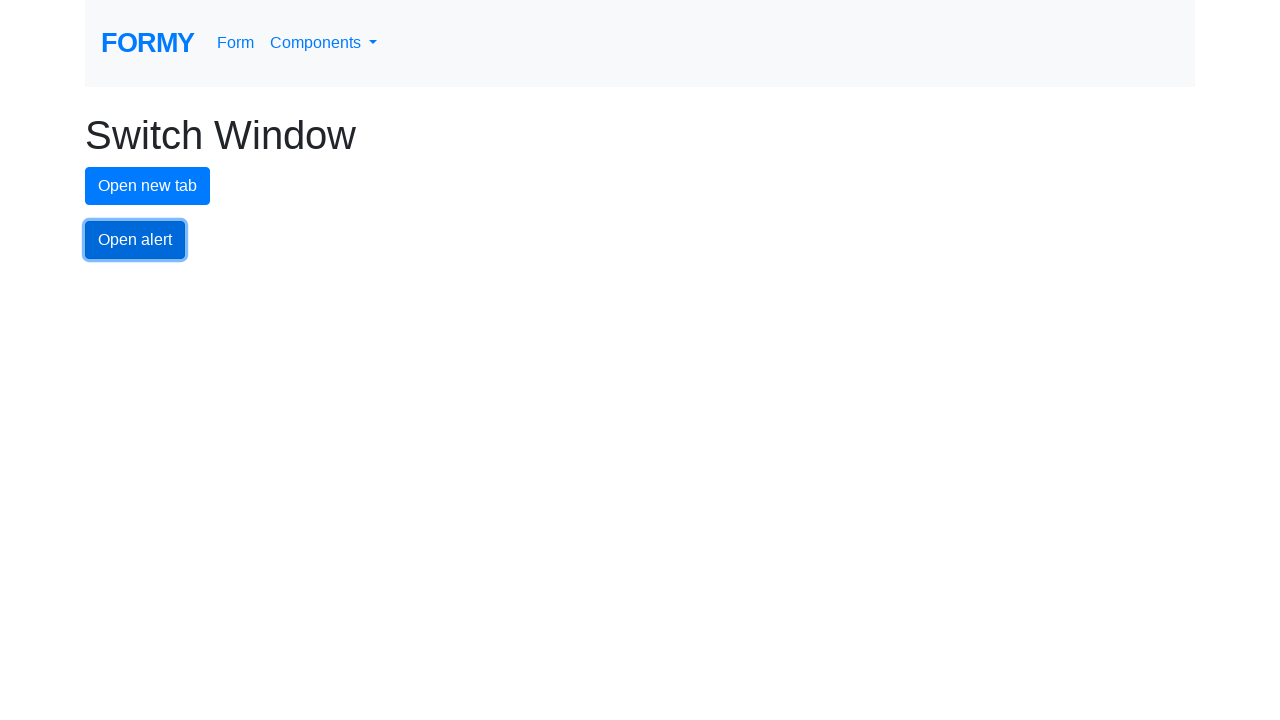